Tests adding an item to a shopping cart by clicking the increment button and add-to-cart button, then verifying the cart count shows 1 item

Starting URL: https://rahulshettyacademy.com/seleniumPractise/#/

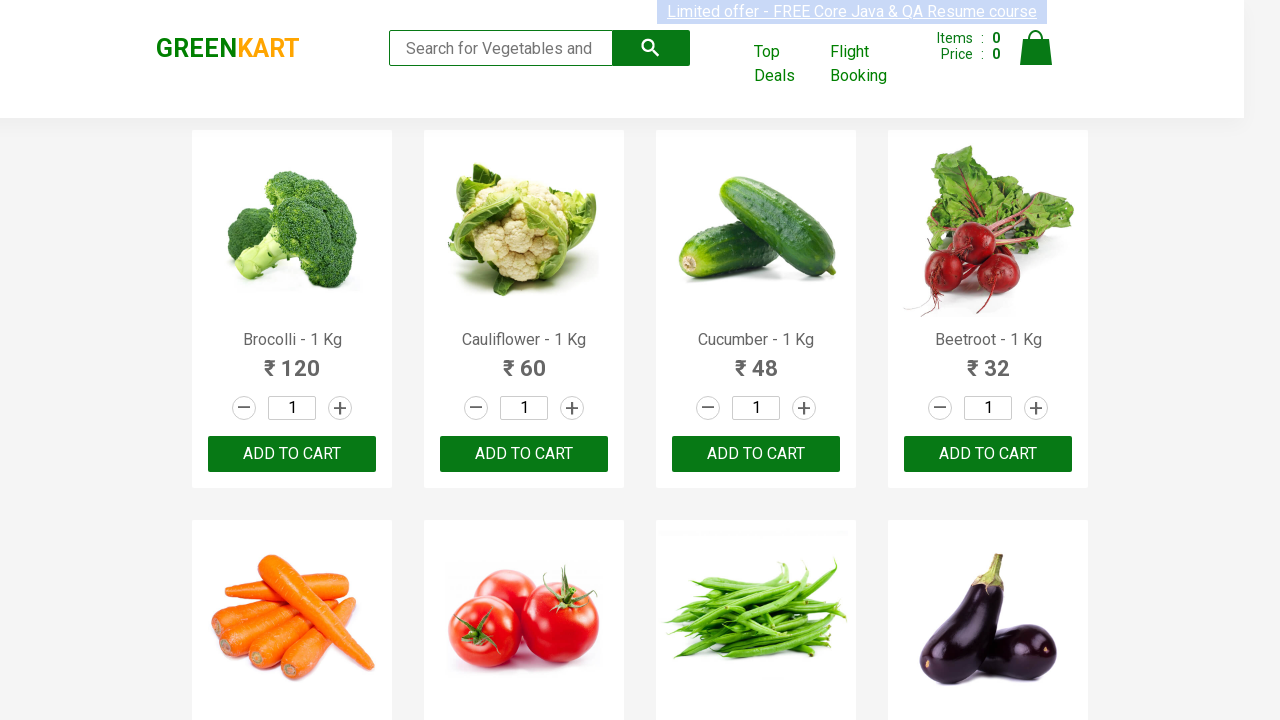

Clicked increment button on the third product at (804, 408) on a.increment >> nth=2
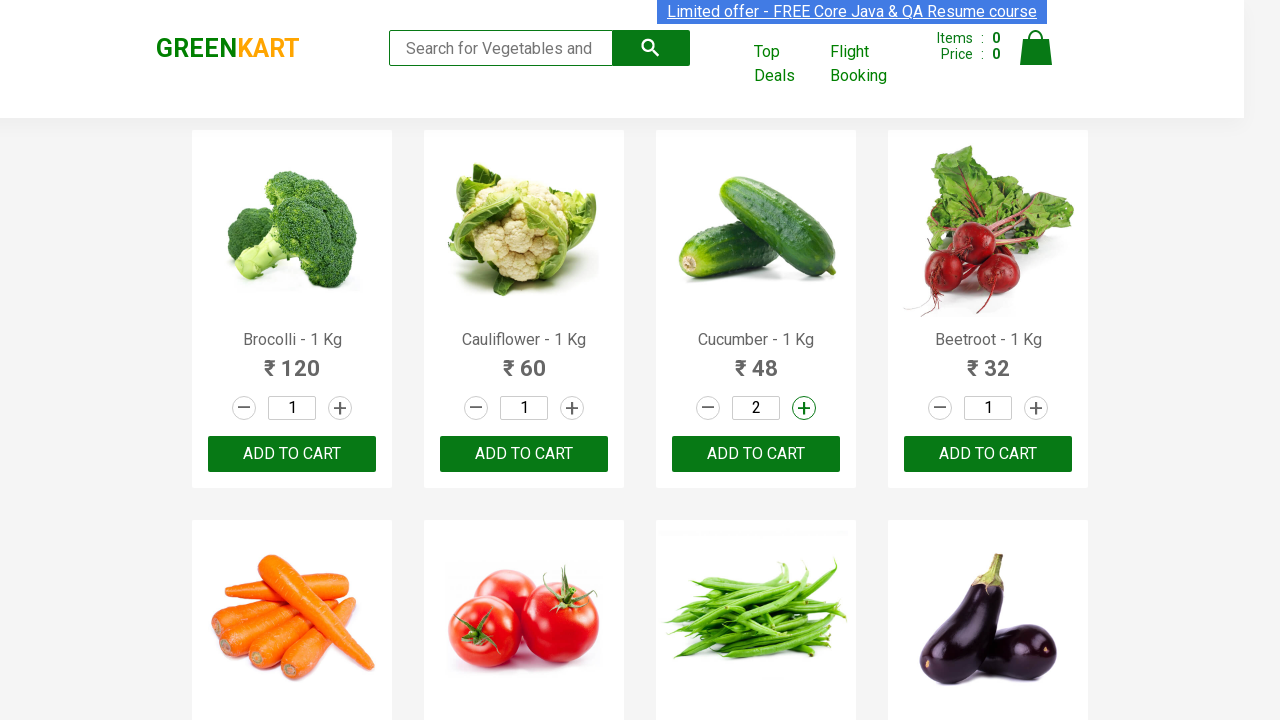

Clicked add to cart button on the third product at (756, 454) on div.product-action >> nth=2
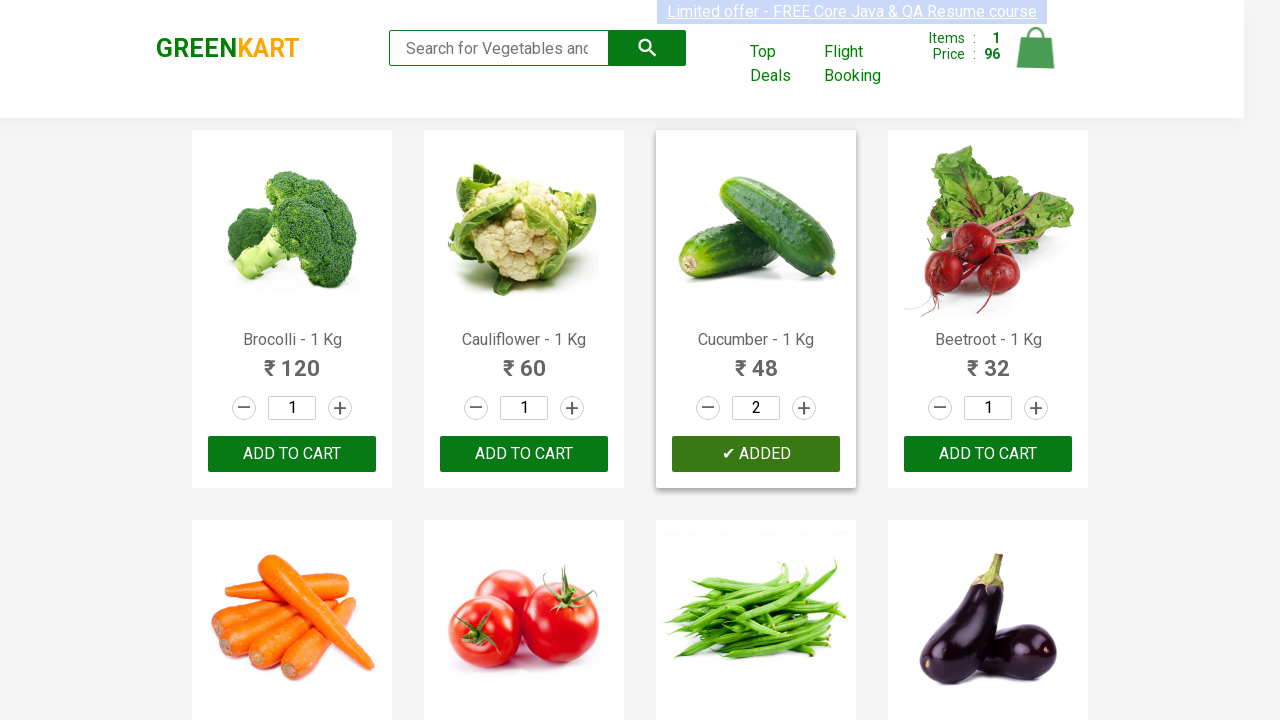

Retrieved cart count text from cart info
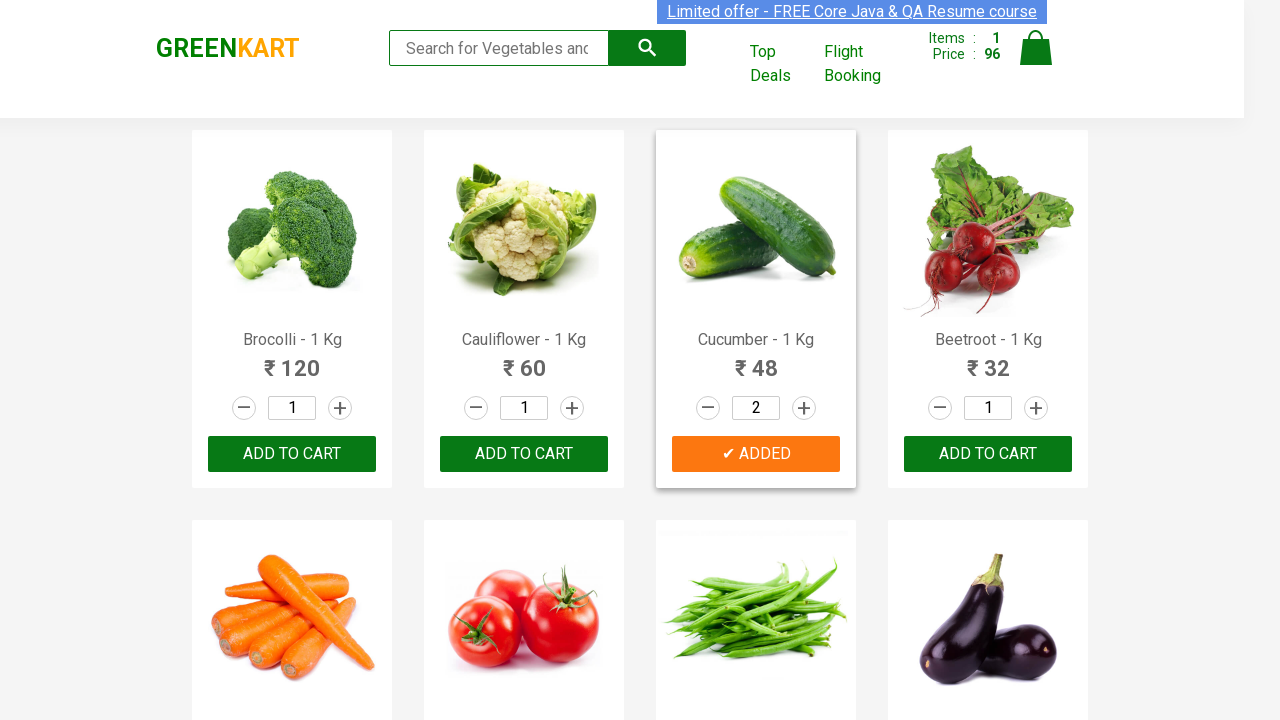

Parsed cart count as integer: 1
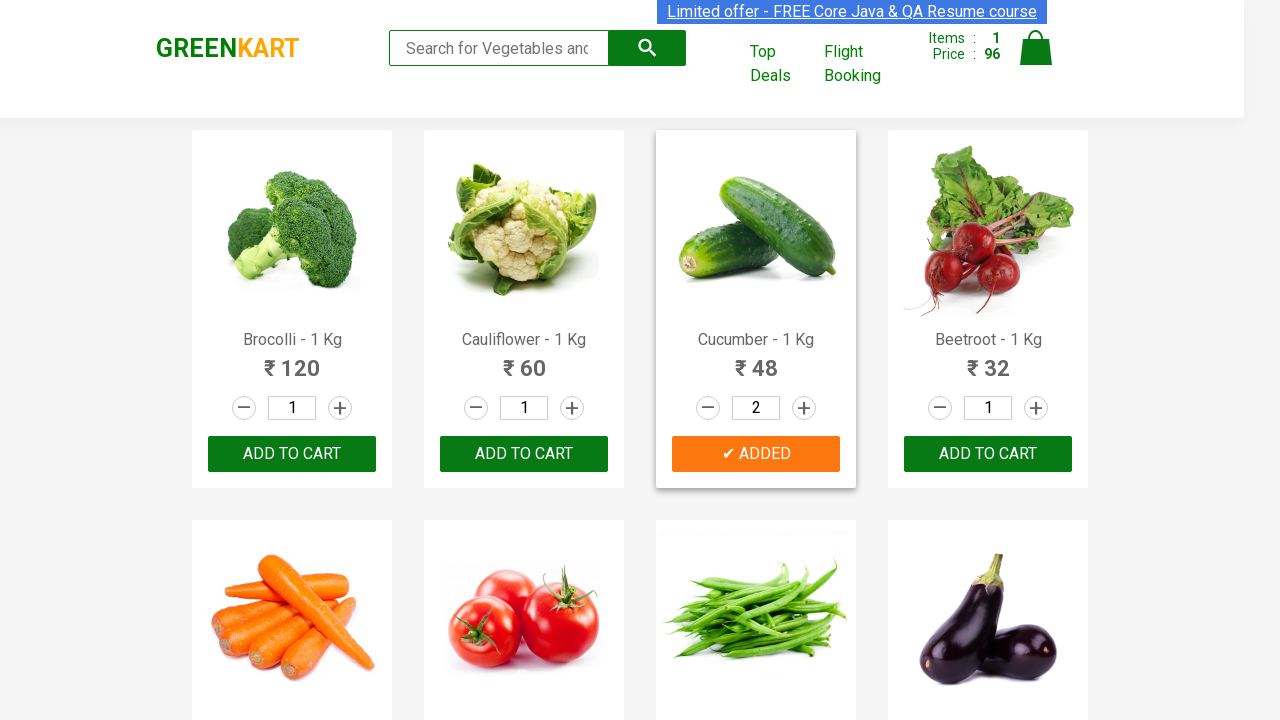

Verified cart count equals 1 item
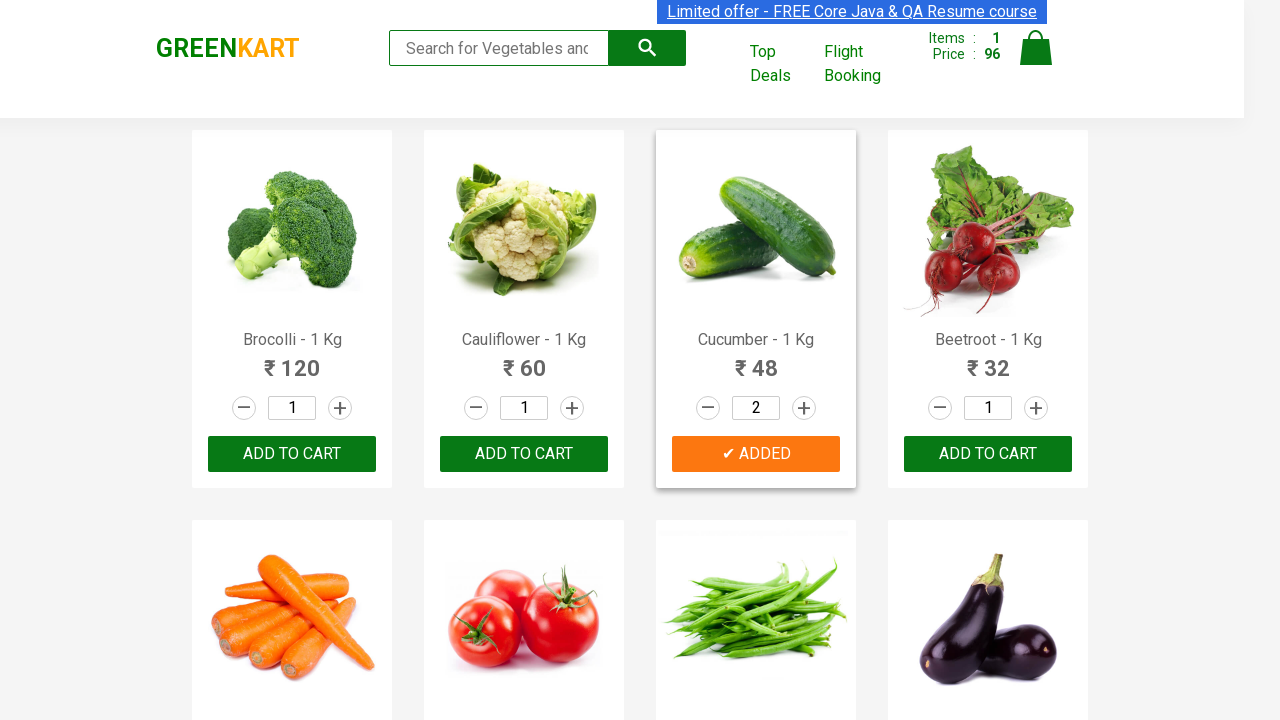

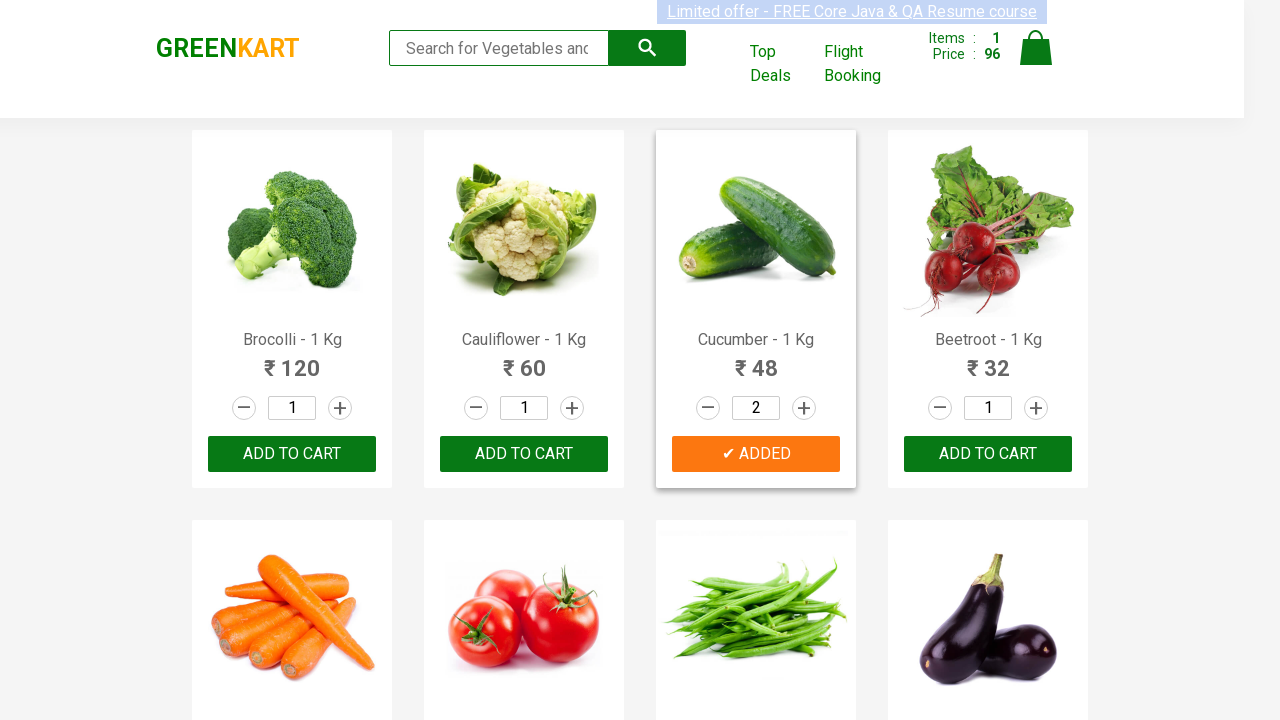